Tests navigation on a personal blog by clicking on the About link to navigate to the About page

Starting URL: https://cerebro1.github.io/

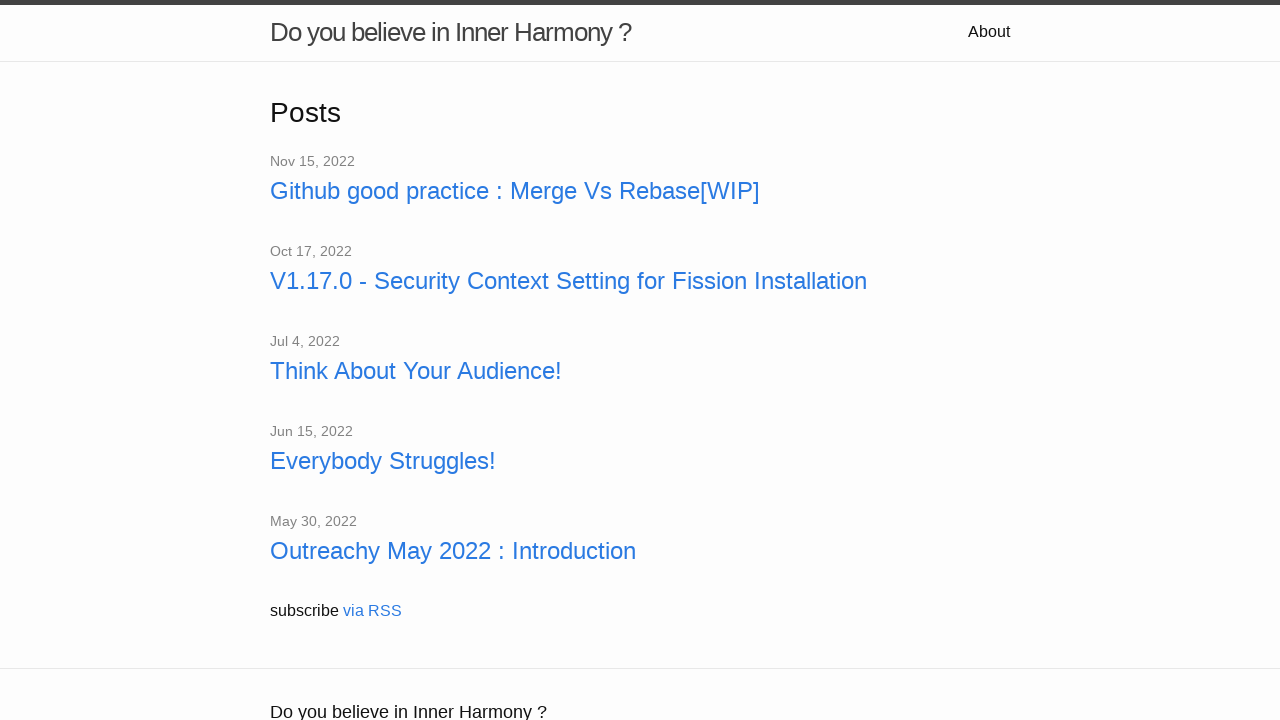

Clicked on the About link to navigate to the About page at (989, 32) on a:text('About')
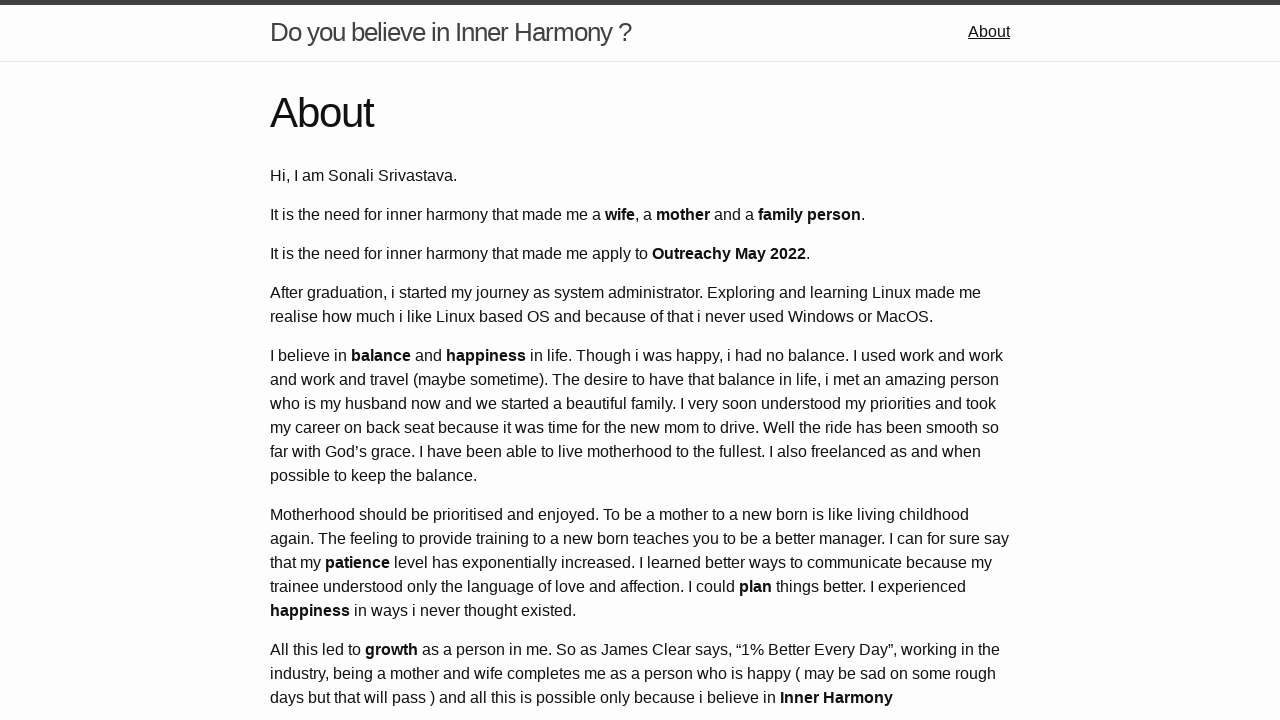

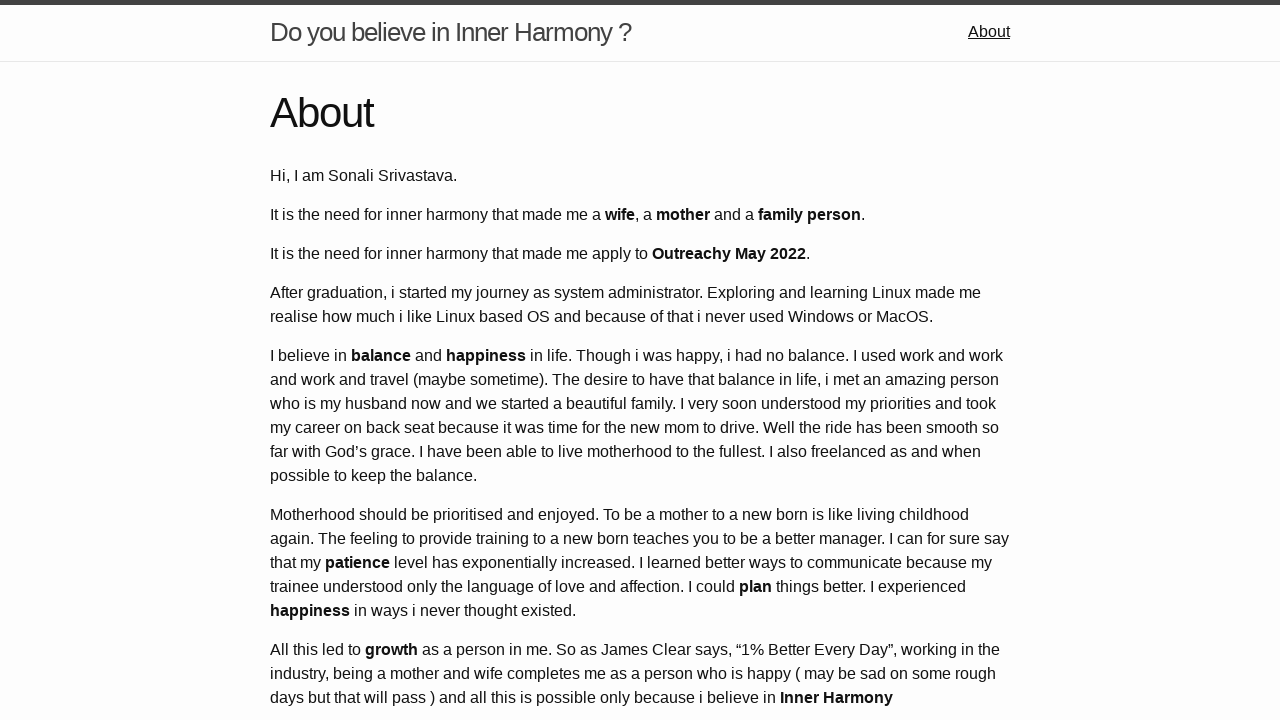